Tests CSS selector practice page by filling in the firstName field and gender field using various CSS selector techniques

Starting URL: https://www.hyrtutorials.com/p/css-selectors-practice.html

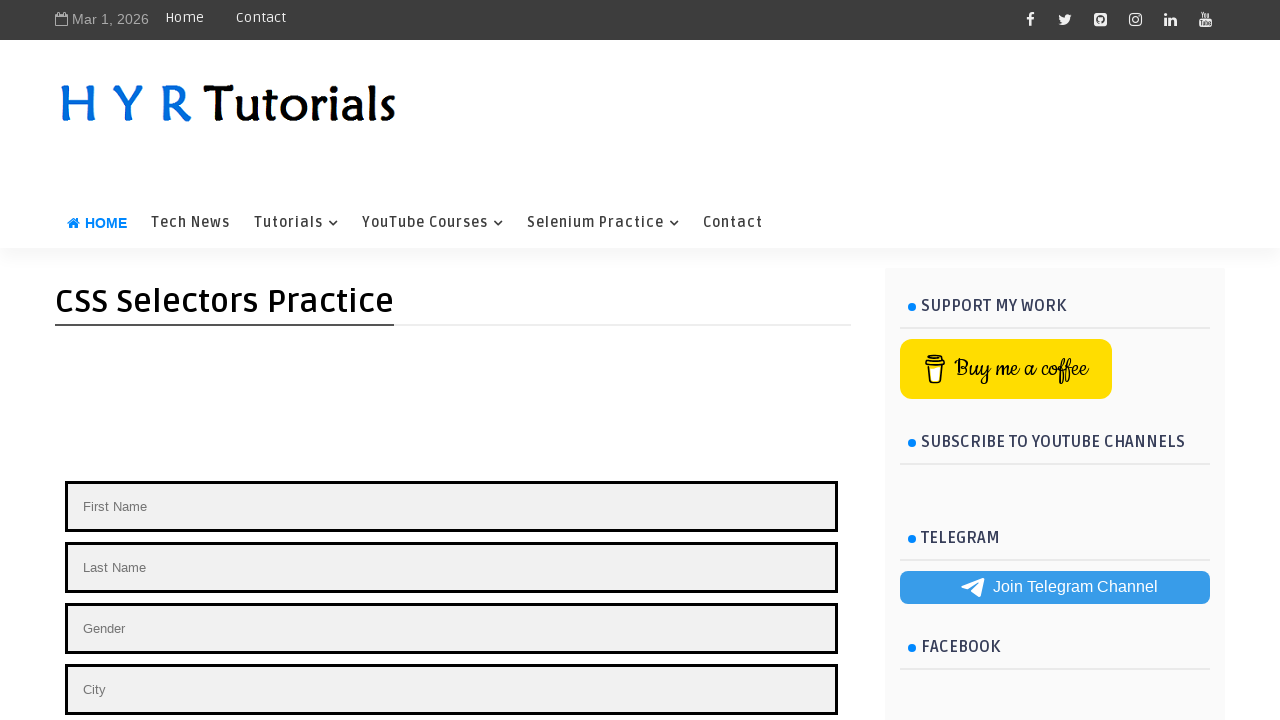

Filled firstName field with 'Chaudhary' using ID selector on #firstName
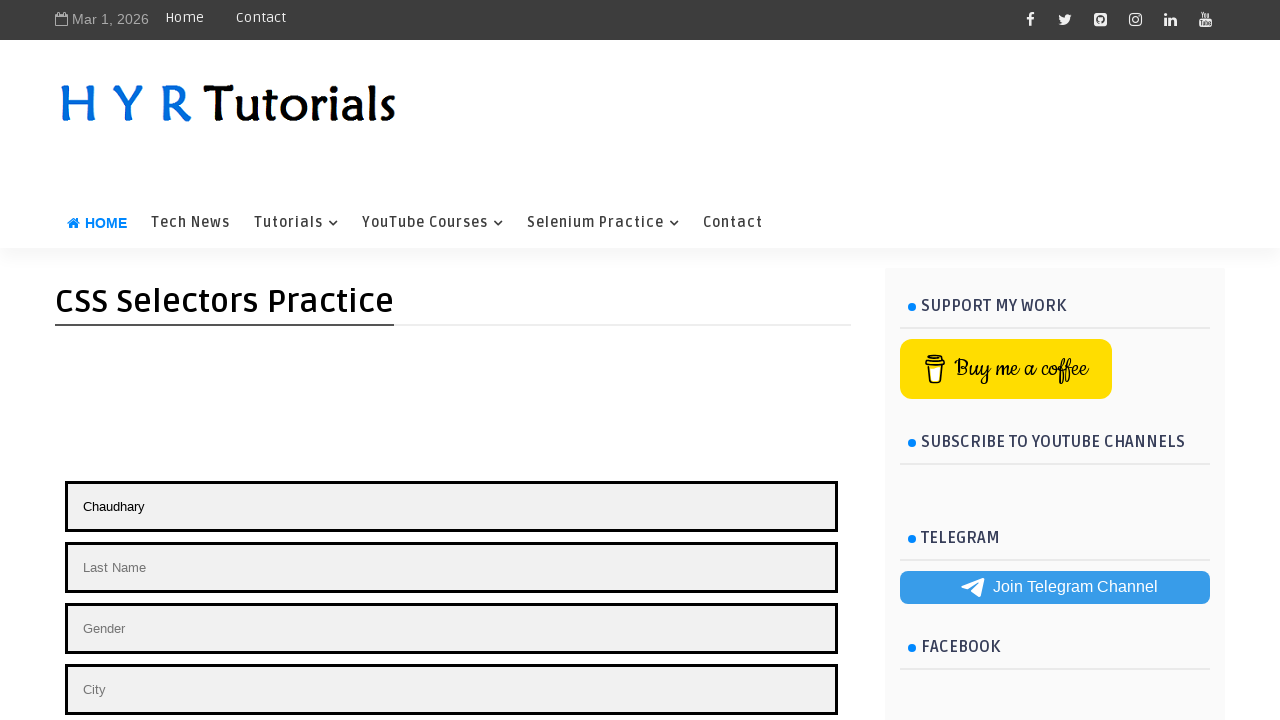

Filled gender field with 'Male' using class selector on .gender
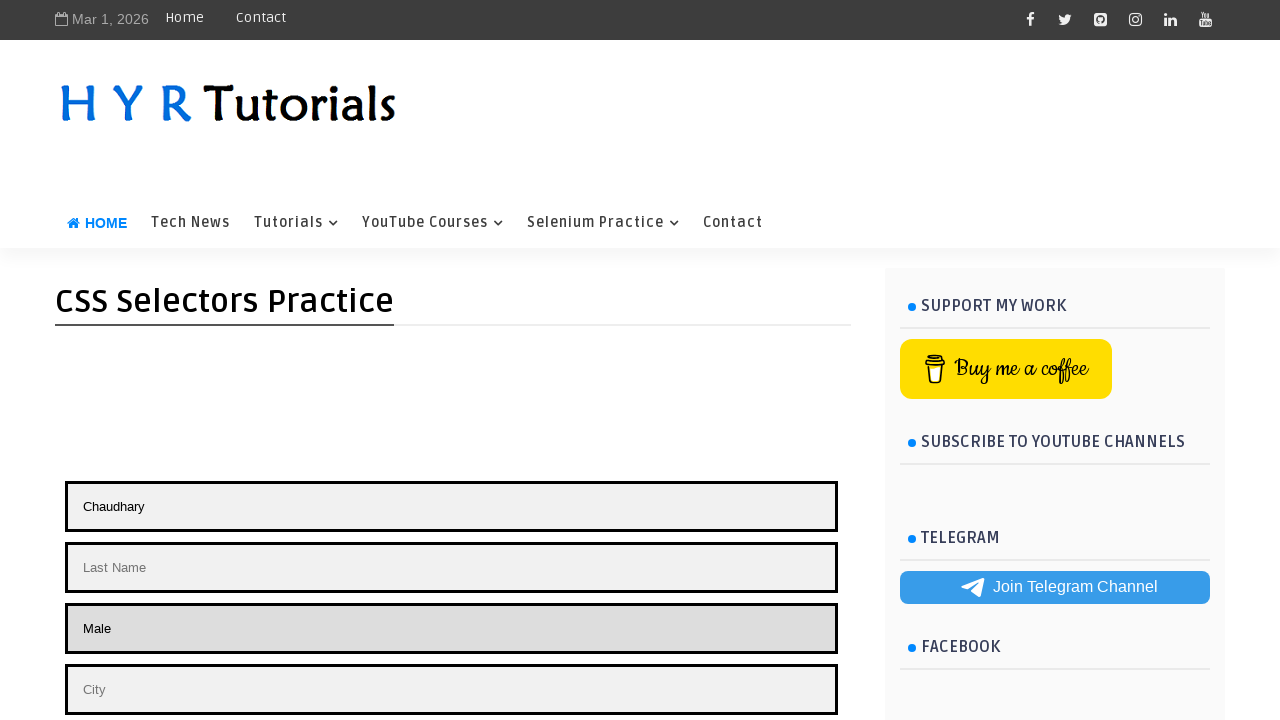

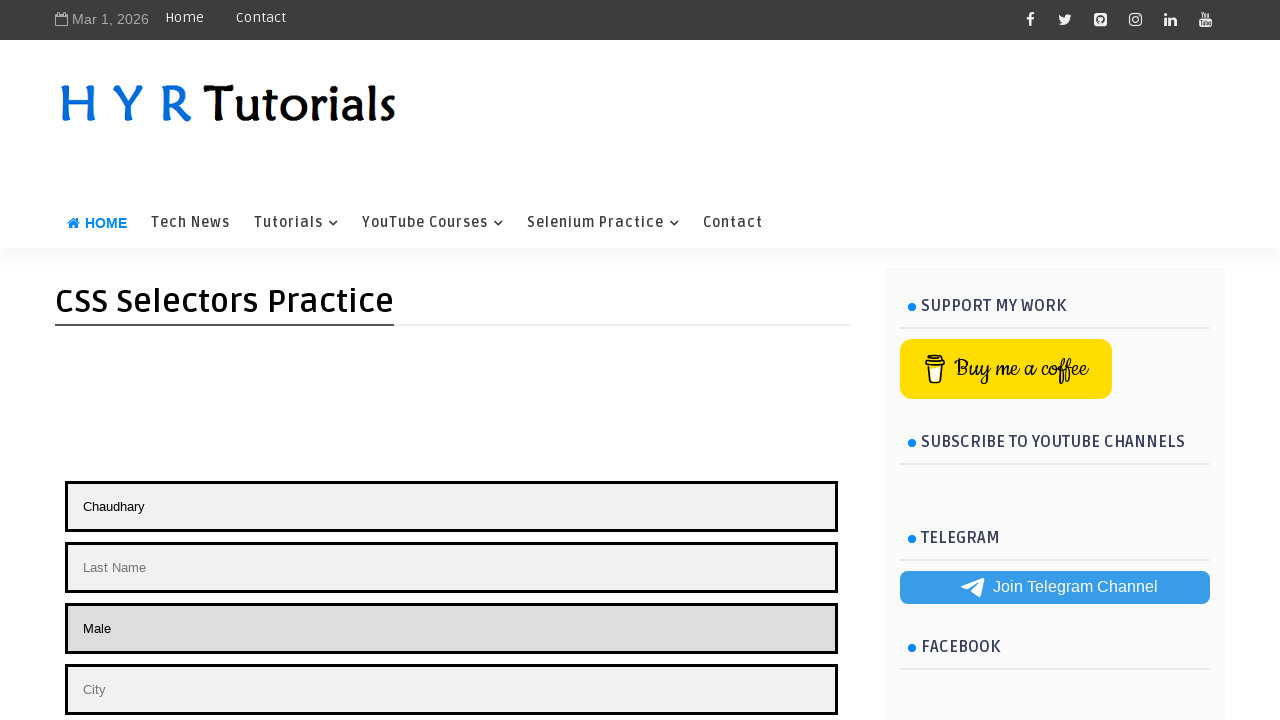